Navigates to a YouTube video page and scrolls down to load comments and related content below the video player.

Starting URL: https://www.youtube.com/watch?v=nIHyr_fp_yI

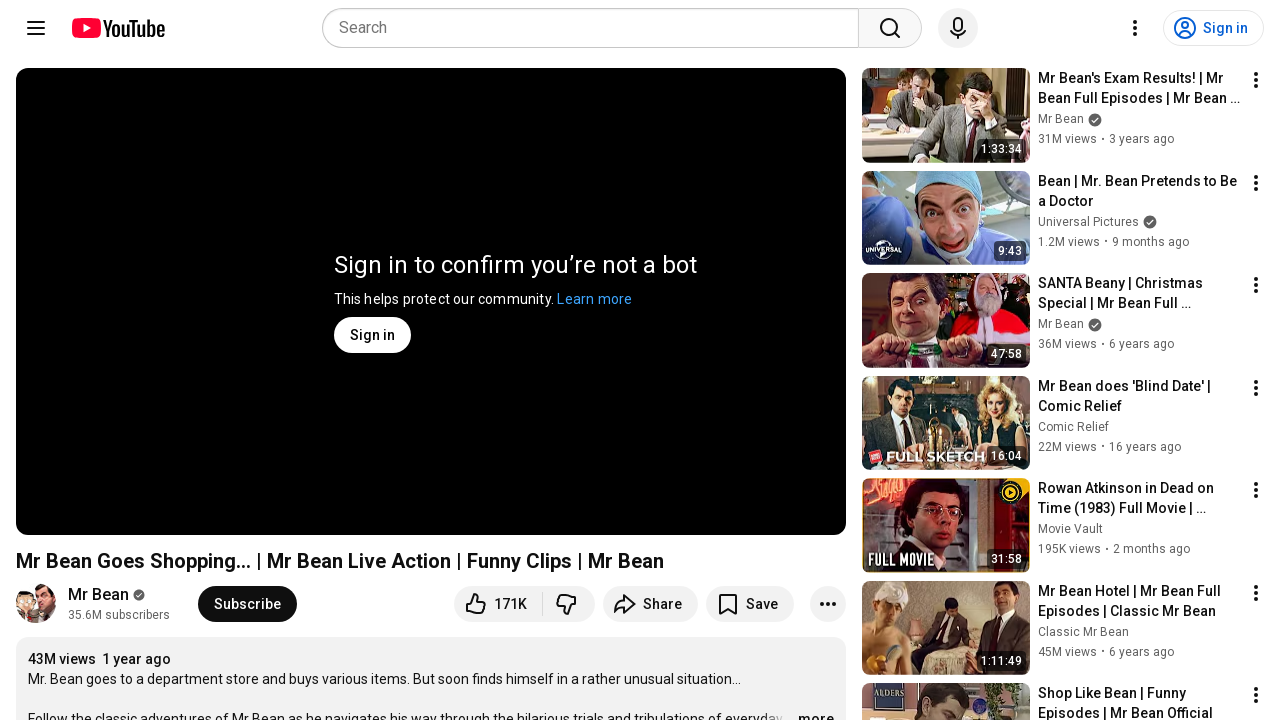

YouTube video page loaded (DOM content ready)
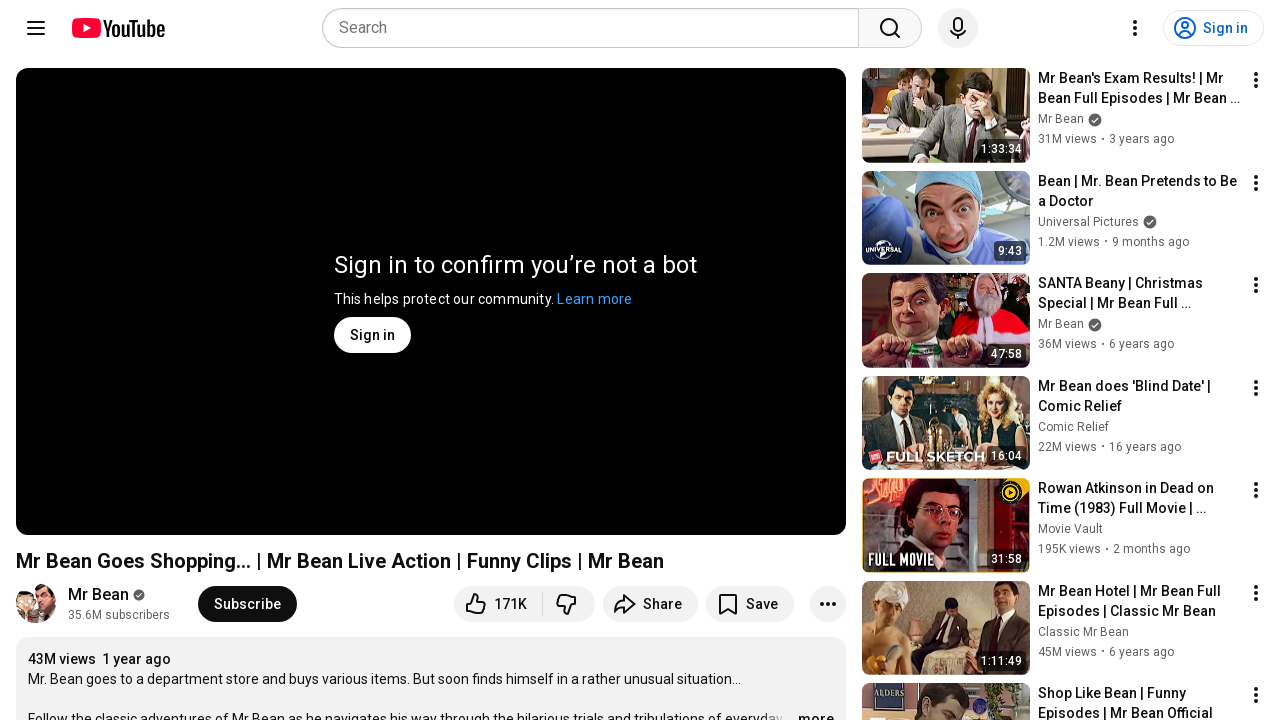

Scrolled to bottom of page to load comments and related content
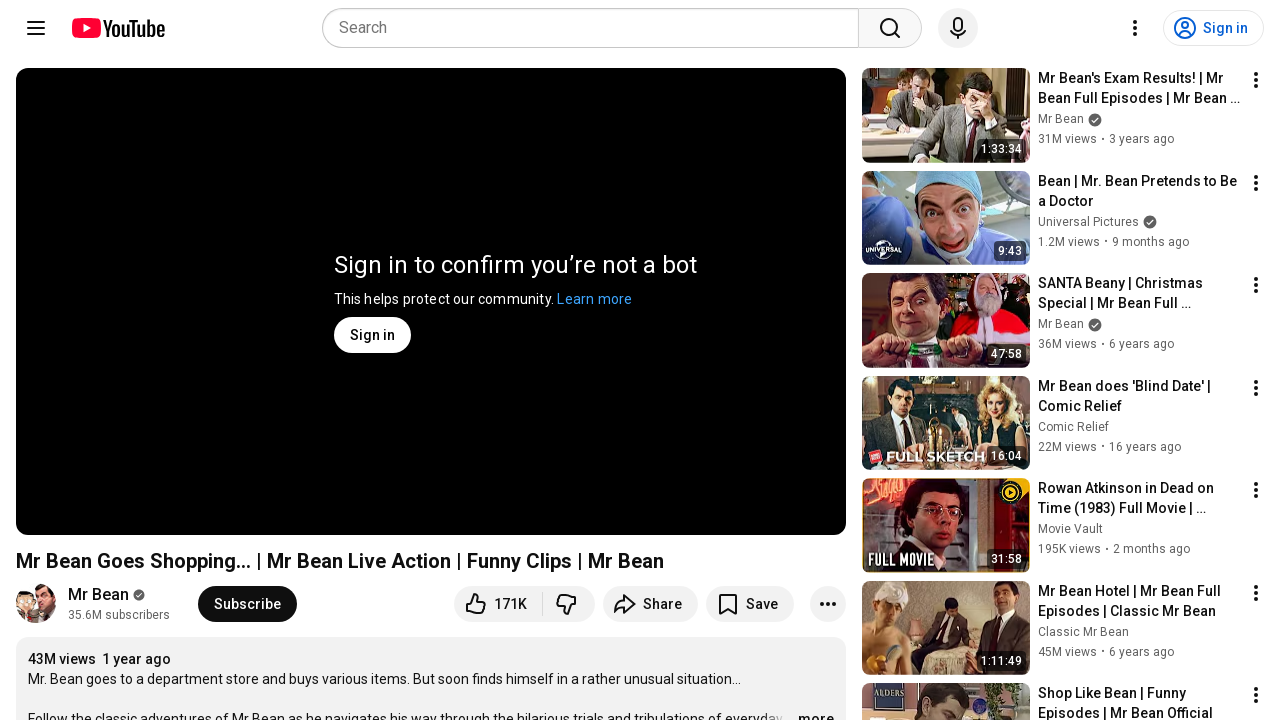

Waited 2 seconds for lazy-loaded content to appear
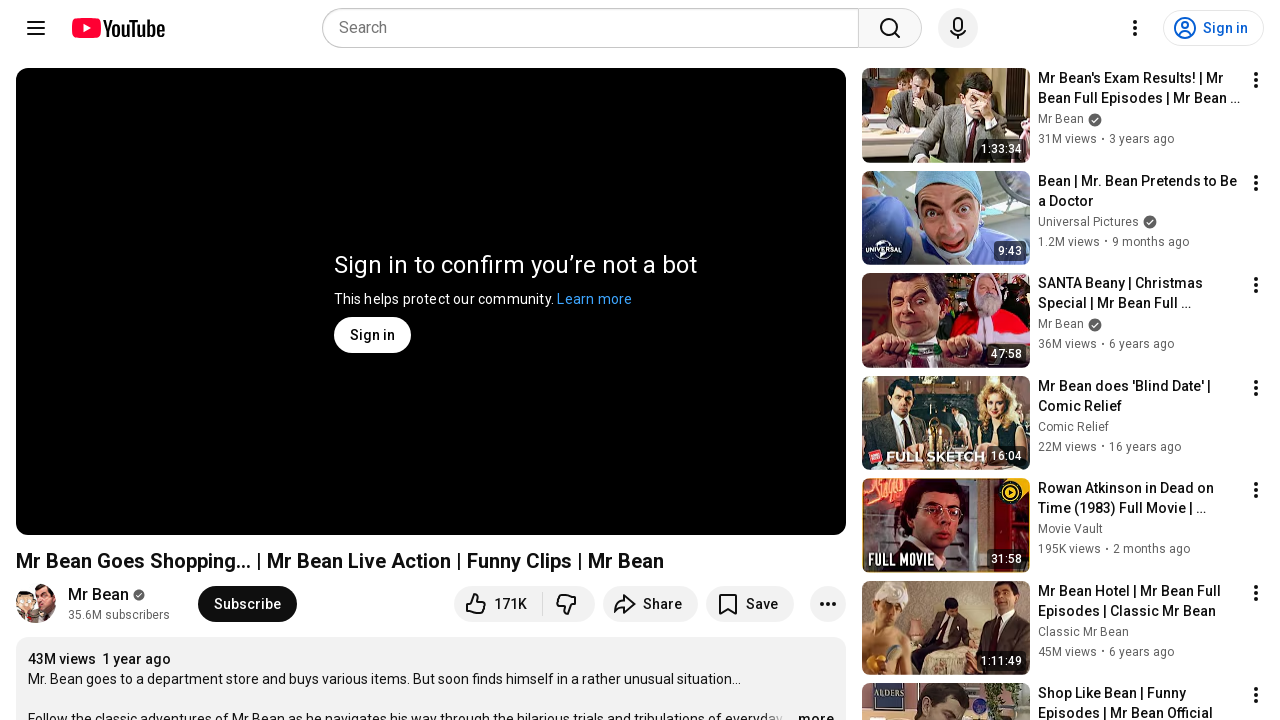

Scrolled down an additional 2500 pixels
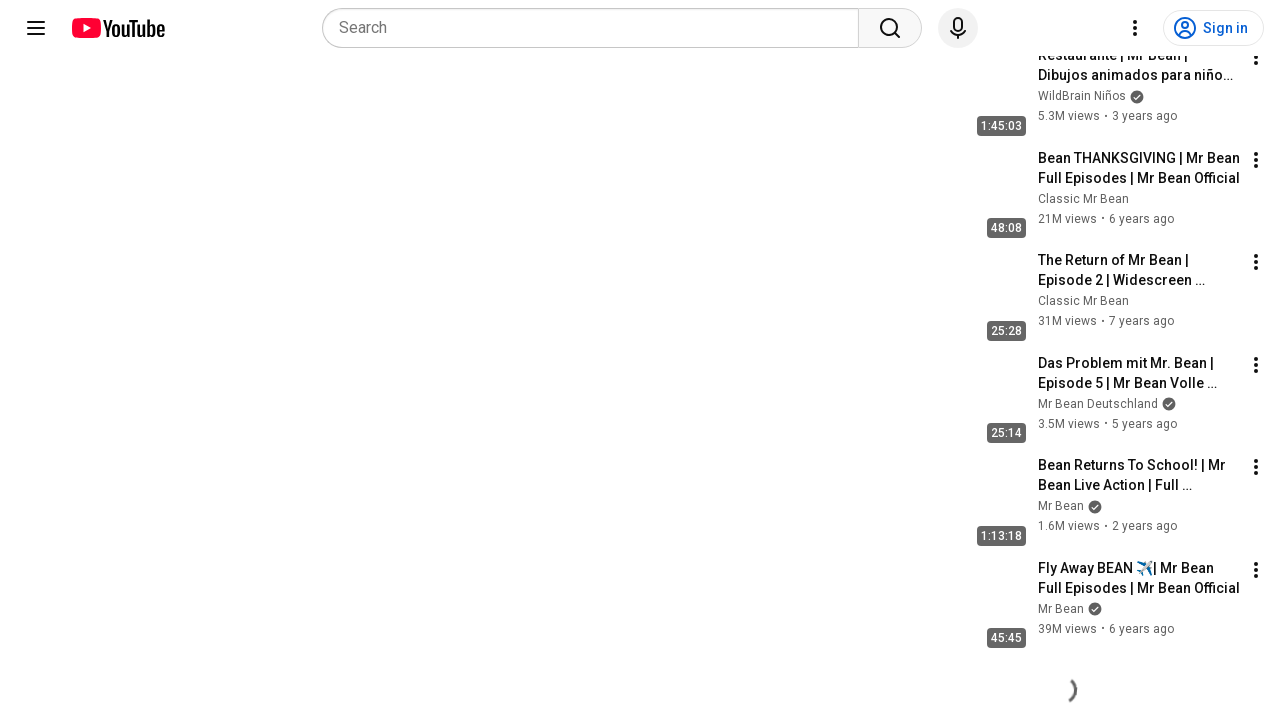

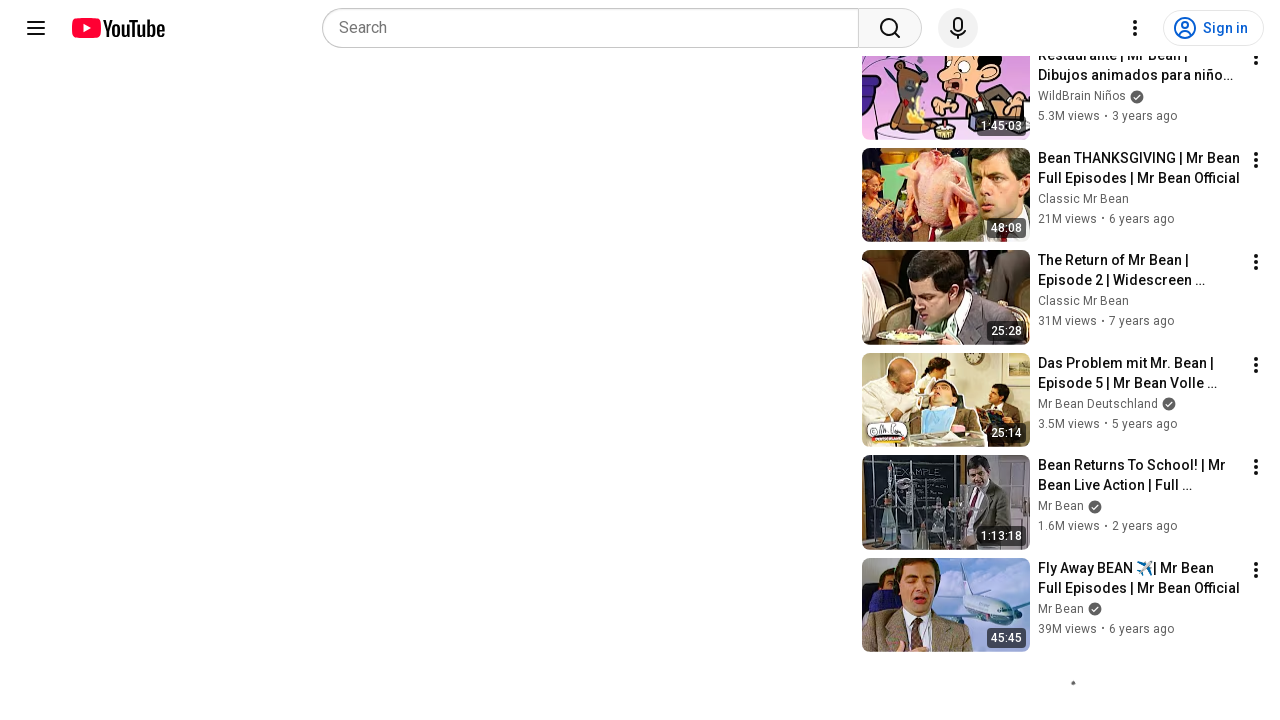